Demonstrates various scrolling techniques including scrolling to a specific element, scrolling to bottom, scrolling to top, and using keyboard shortcuts for page navigation on the W3Schools HTML tables page.

Starting URL: https://www.w3schools.com/html/html_tables.asp

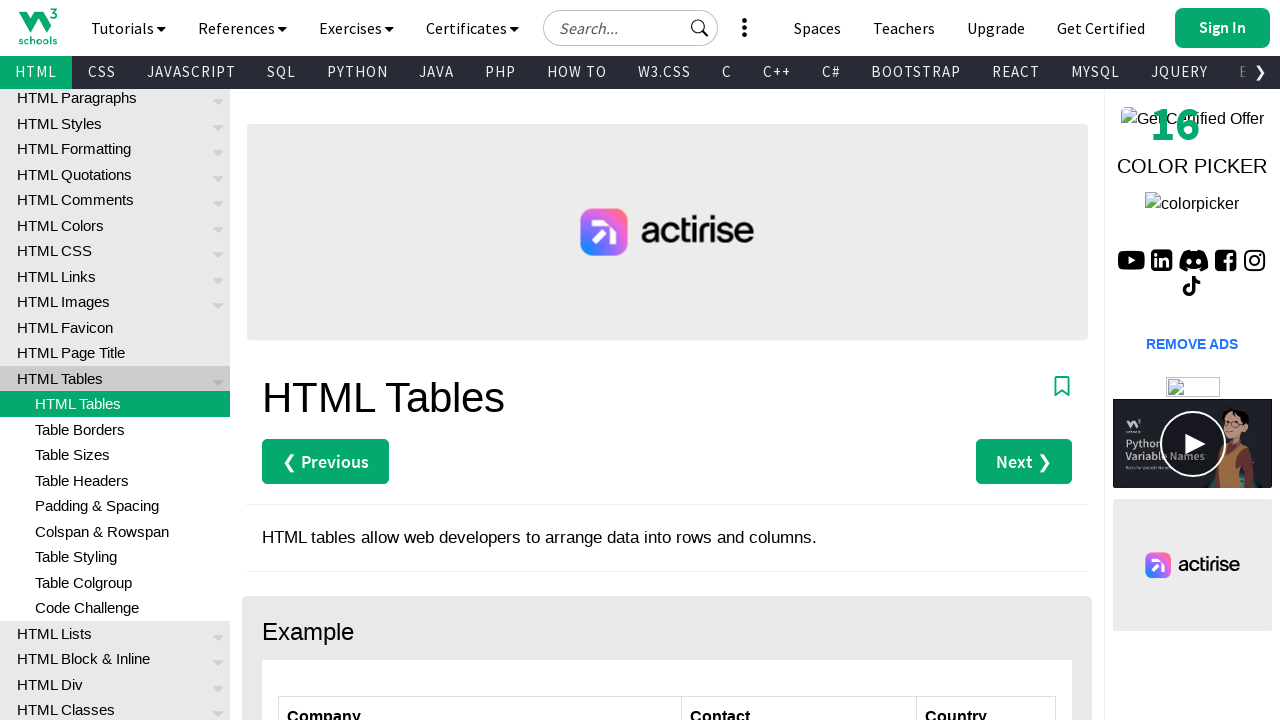

Waited for 'HTML Table Tags' heading element to be present
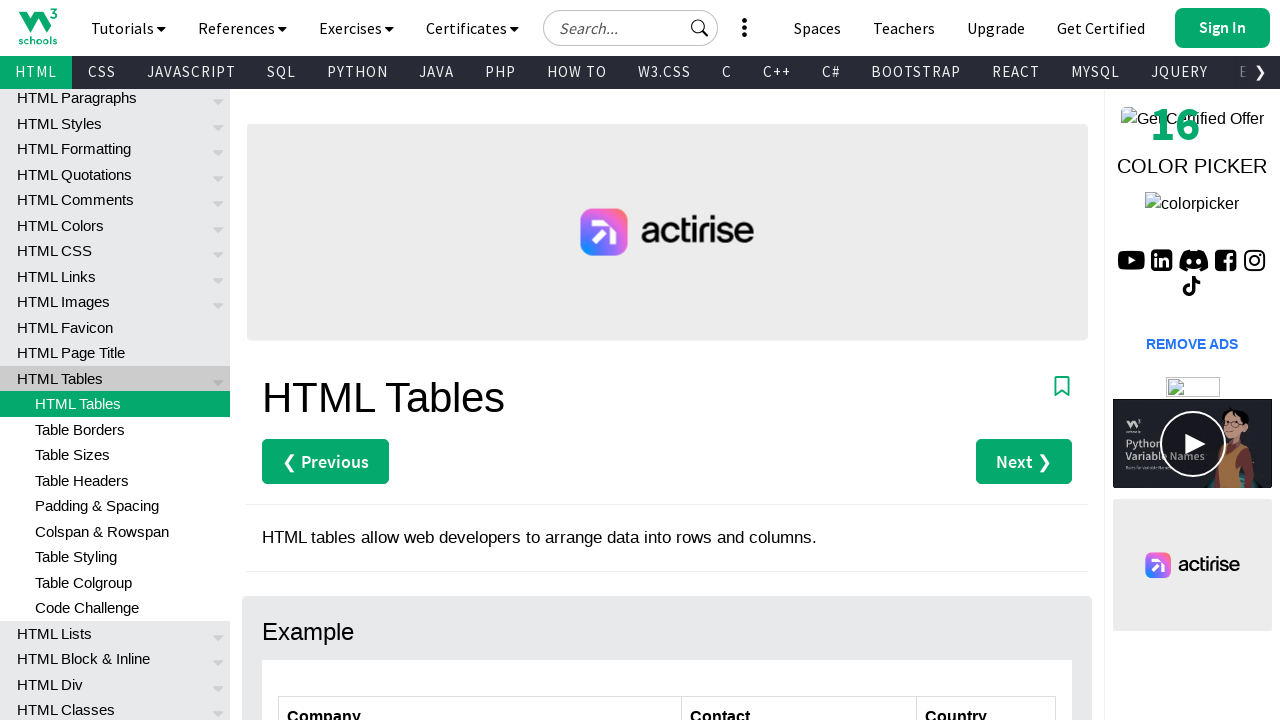

Scrolled to 'HTML Table Tags' heading element
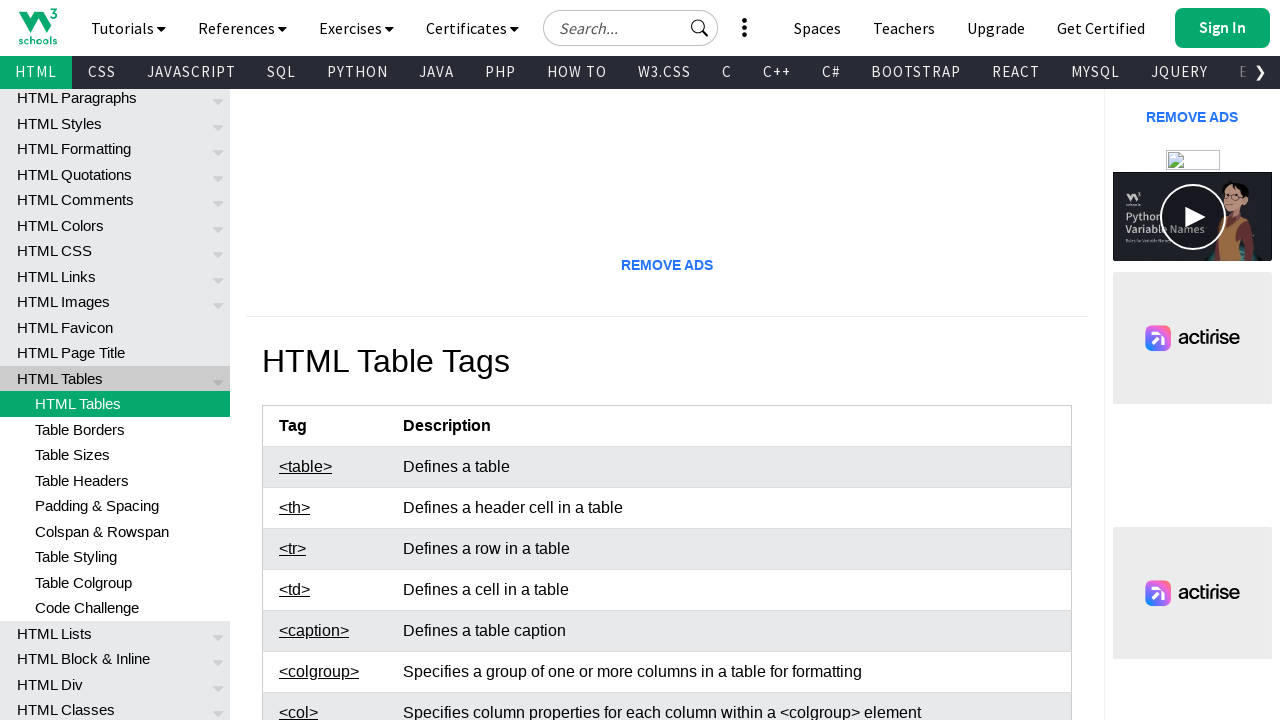

Scrolled to bottom of page using JavaScript
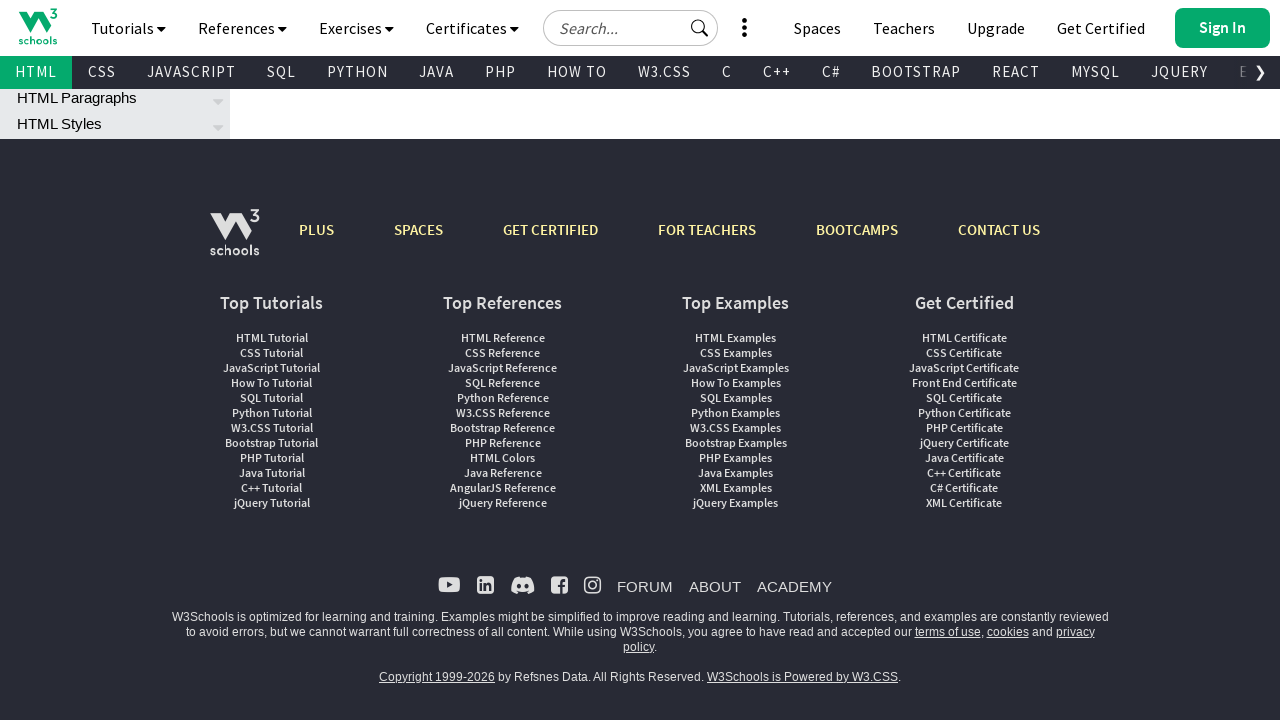

Scrolled to top of page using JavaScript
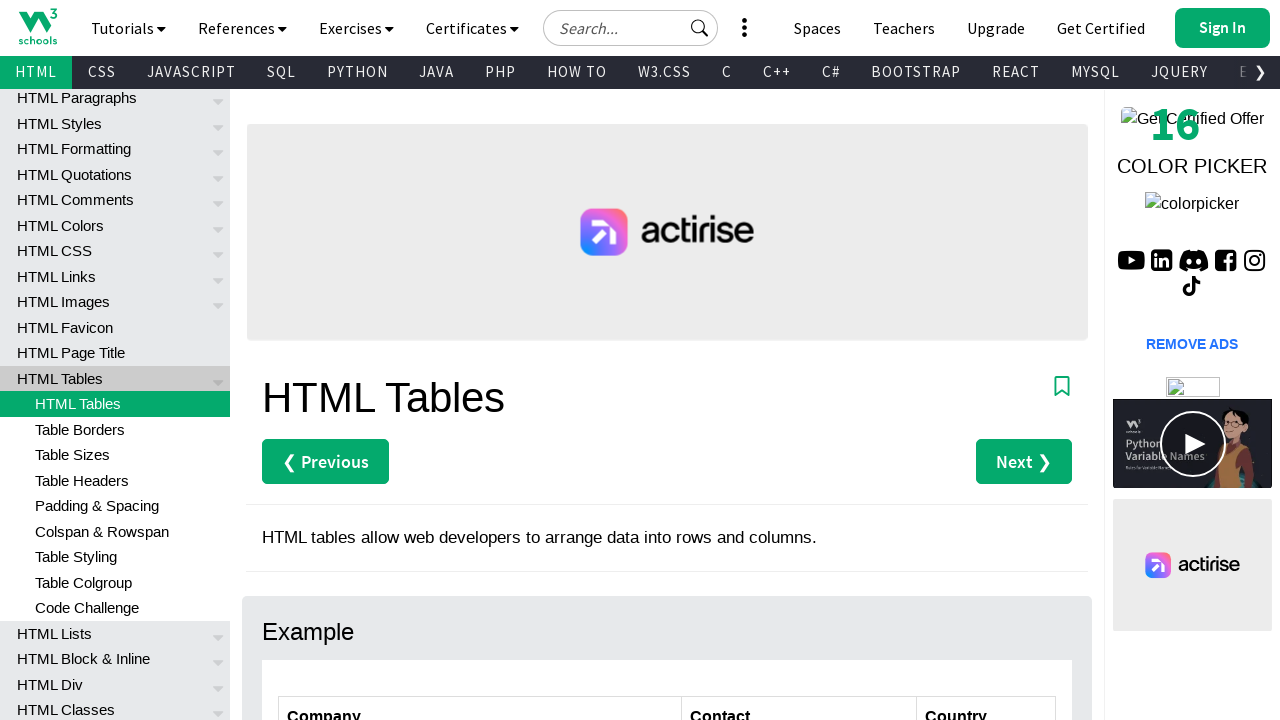

Pressed PageDown key to scroll down
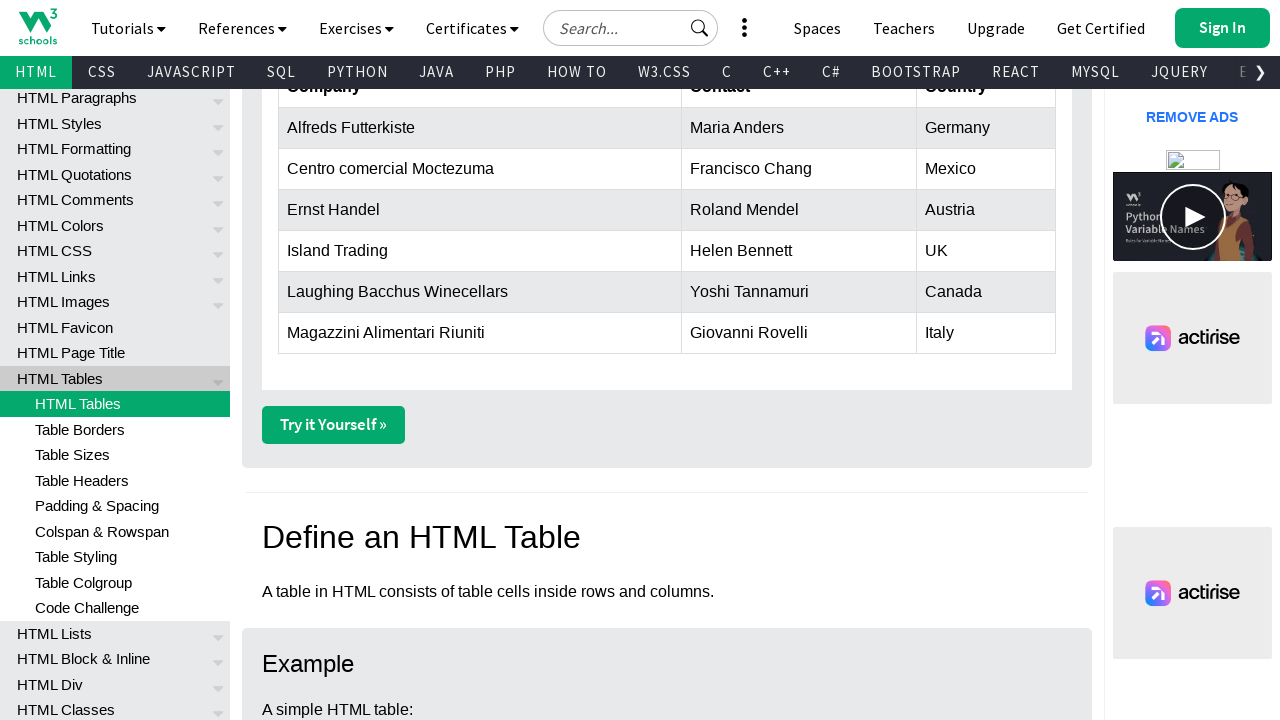

Pressed Ctrl+End to scroll to bottom of page
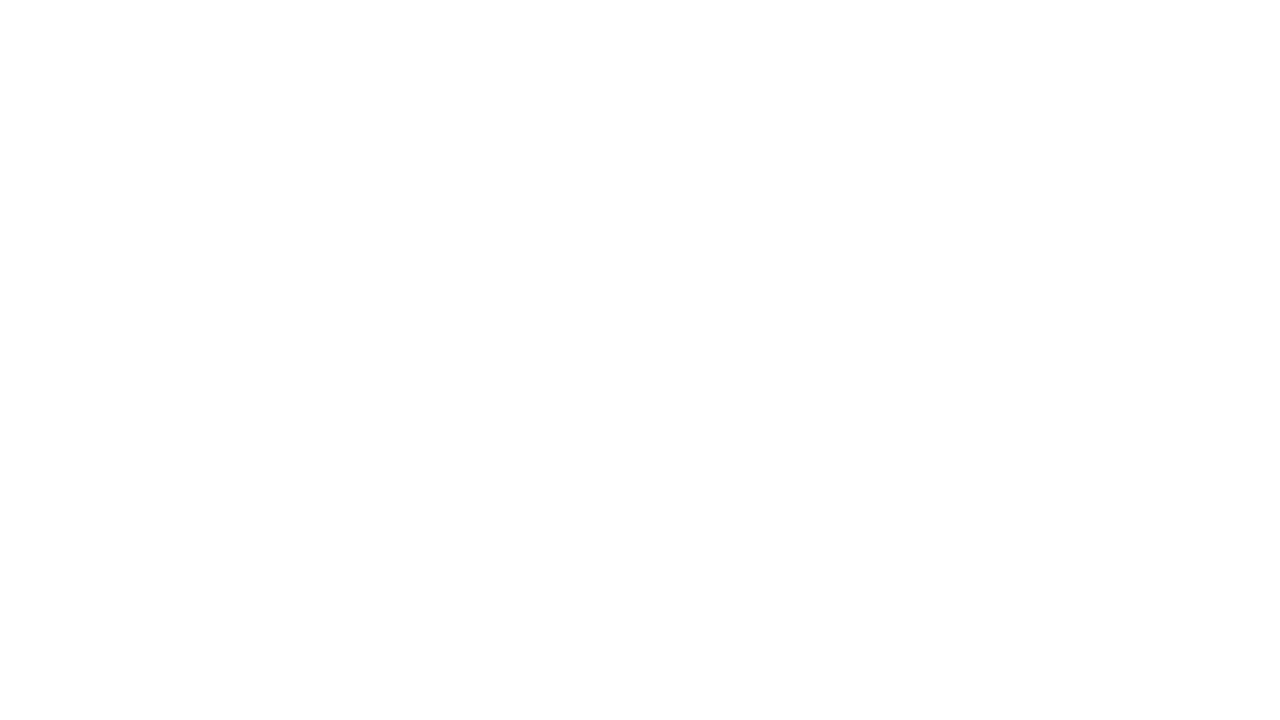

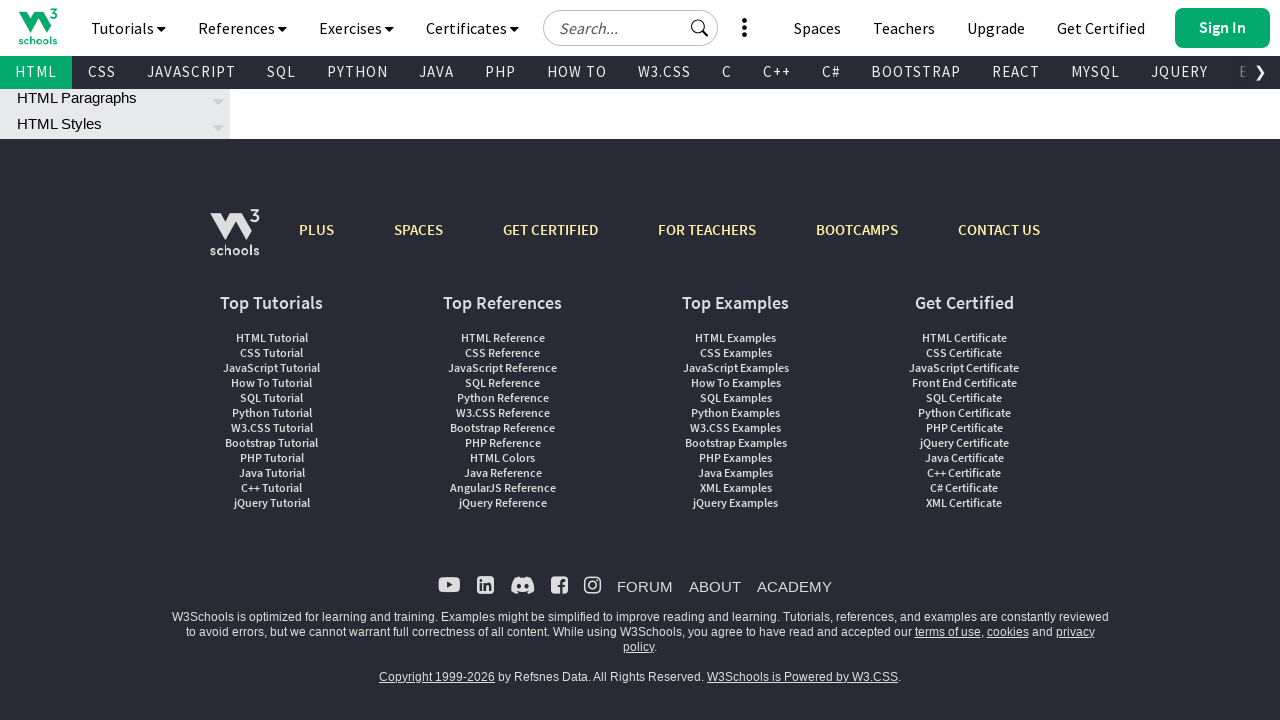